Tests Vue.js dropdown by selecting different options and verifying the selected text is displayed in the dropdown toggle

Starting URL: https://mikerodham.github.io/vue-dropdowns/

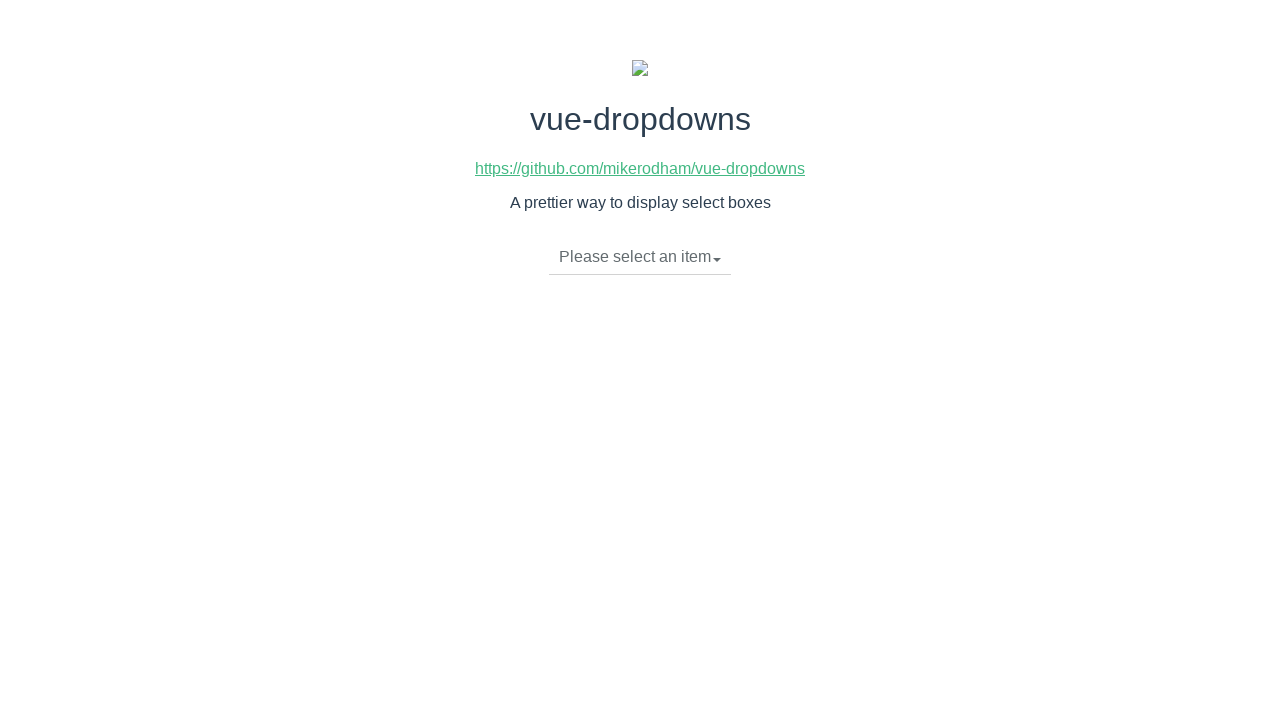

Clicked dropdown toggle to open menu at (640, 257) on li.dropdown-toggle
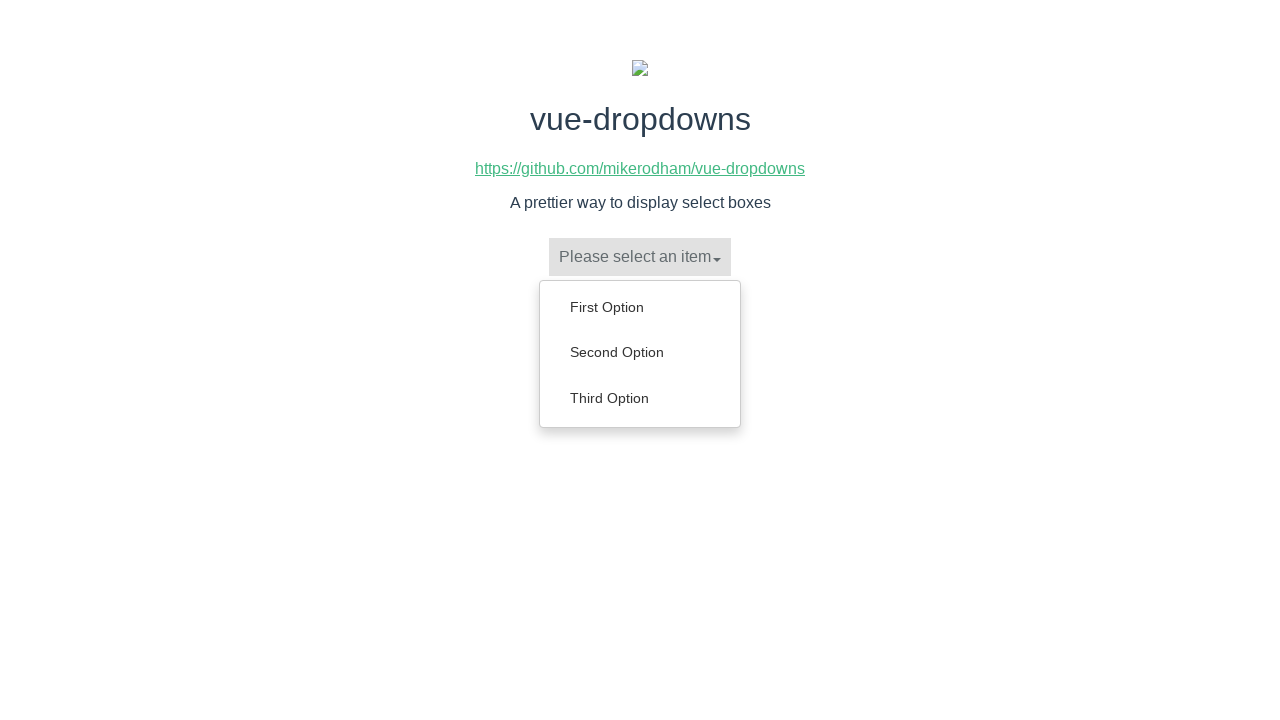

Selected 'First Option' from dropdown menu at (640, 307) on ul.dropdown-menu a >> text=First Option
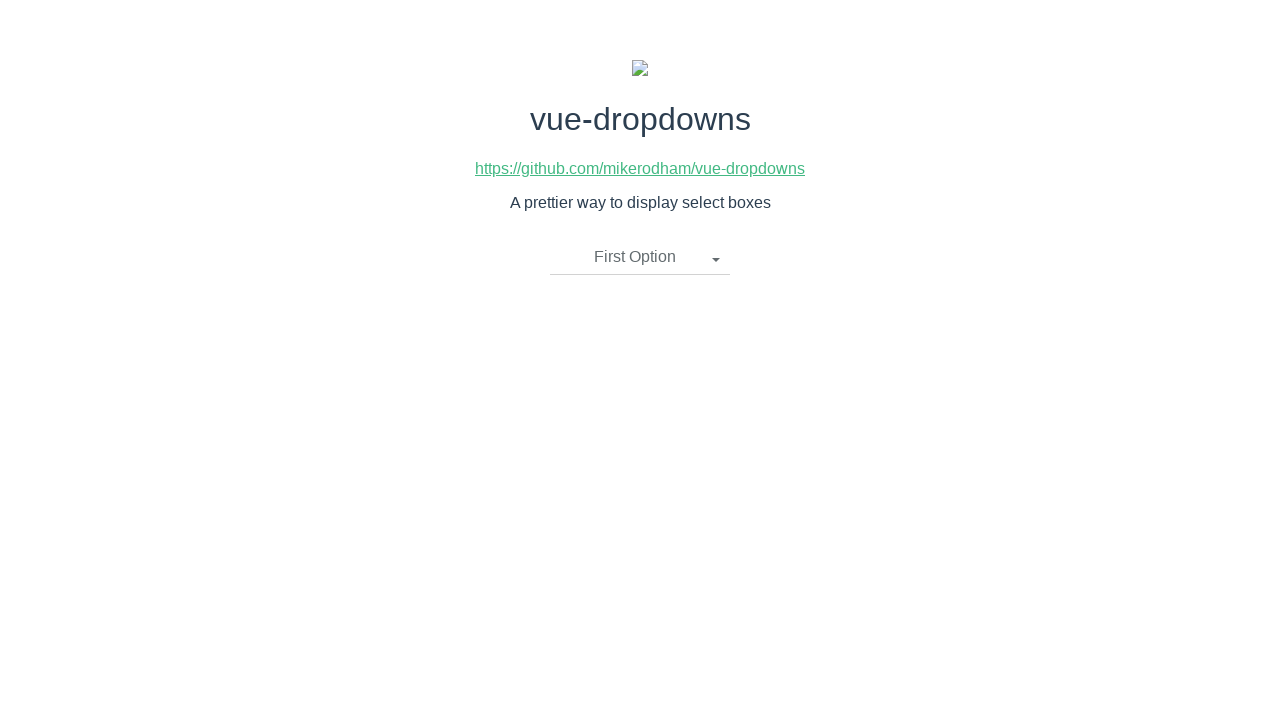

Verified 'First Option' is displayed in dropdown toggle
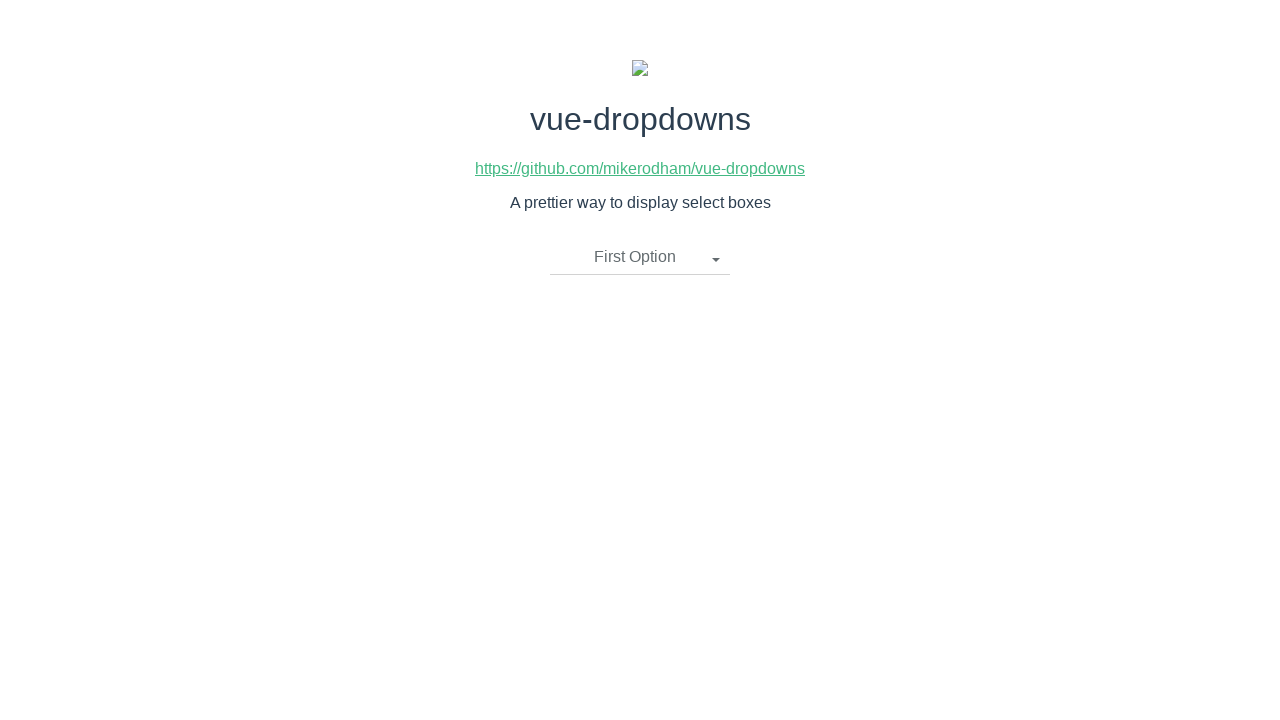

Clicked dropdown toggle to open menu at (640, 257) on li.dropdown-toggle
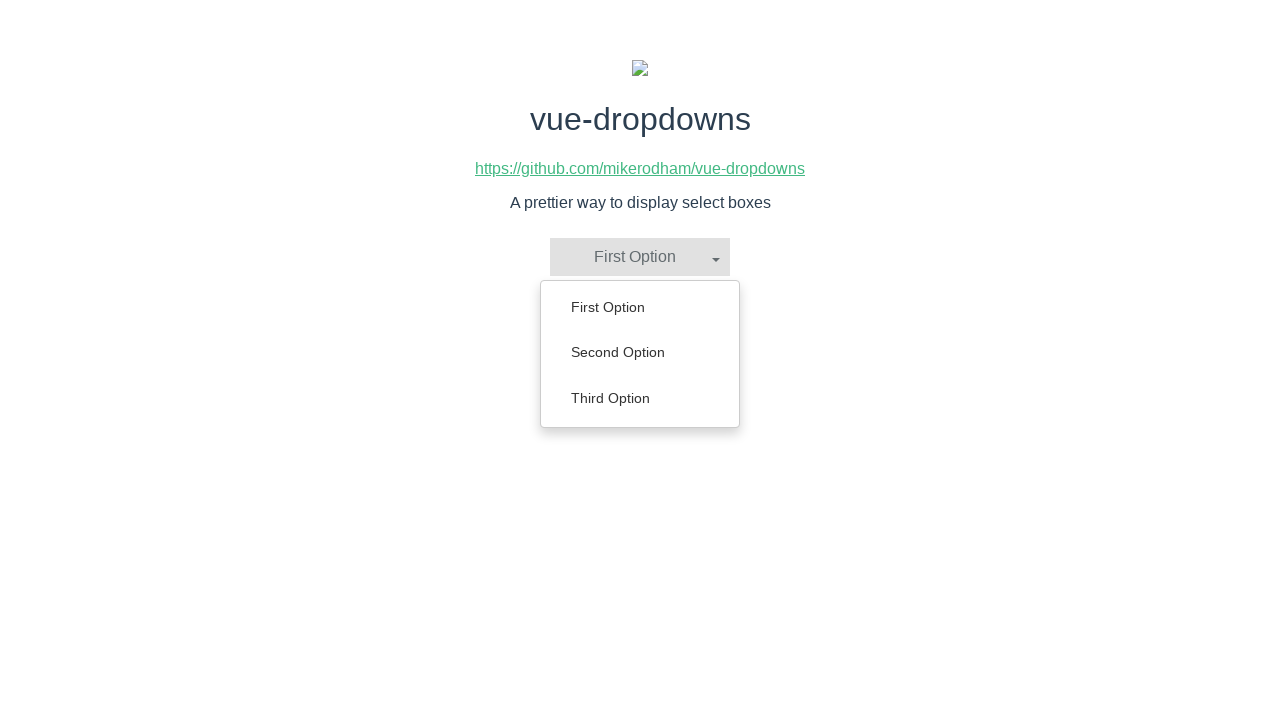

Selected 'Second Option' from dropdown menu at (640, 352) on ul.dropdown-menu a >> text=Second Option
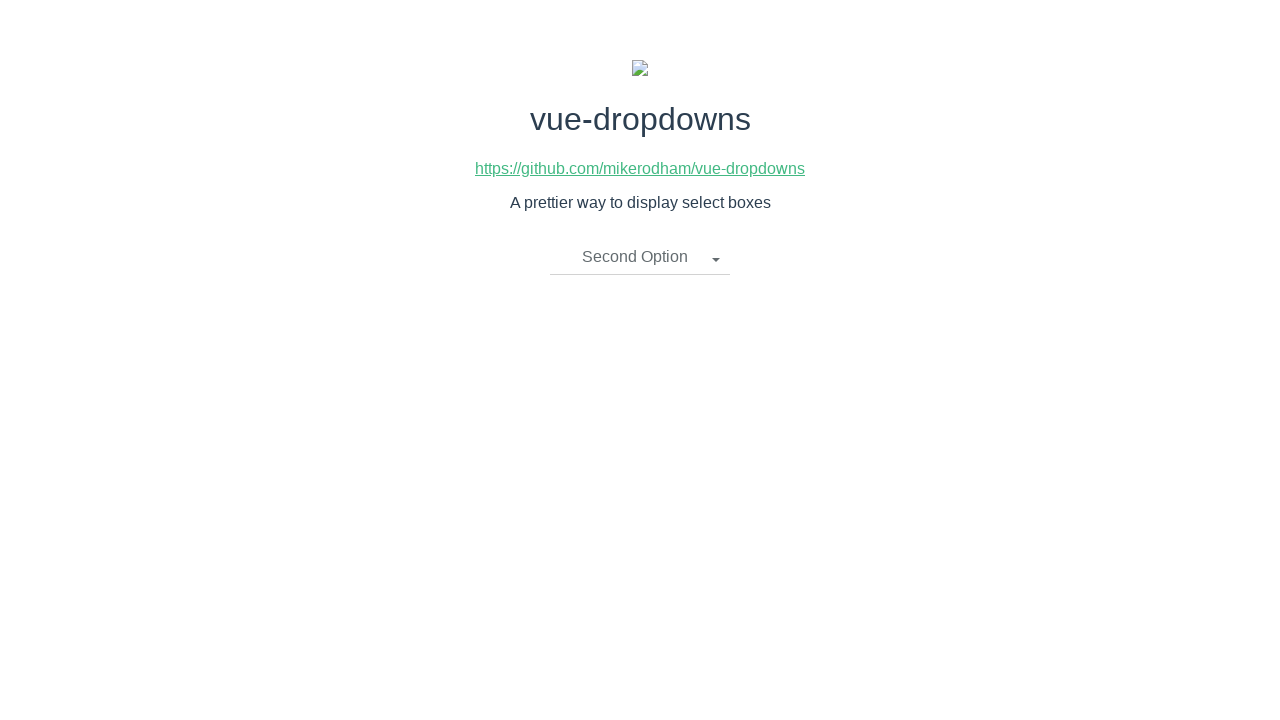

Verified 'Second Option' is displayed in dropdown toggle
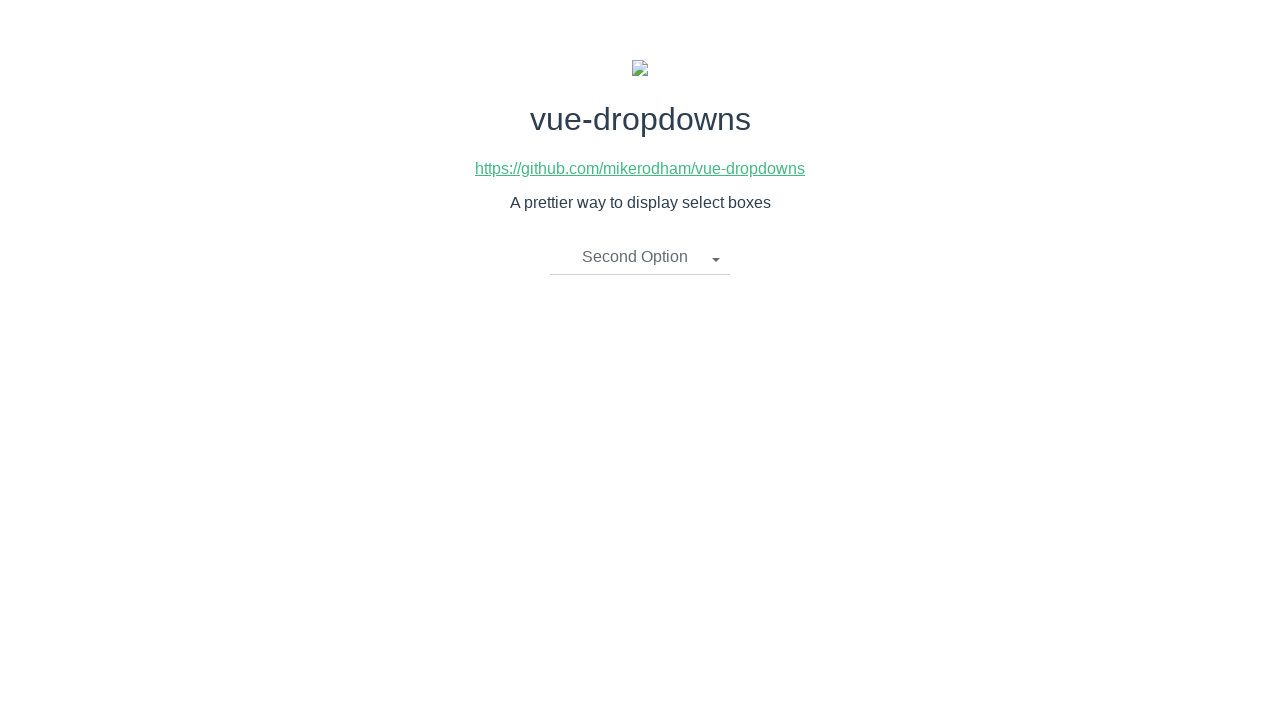

Clicked dropdown toggle to open menu at (640, 257) on li.dropdown-toggle
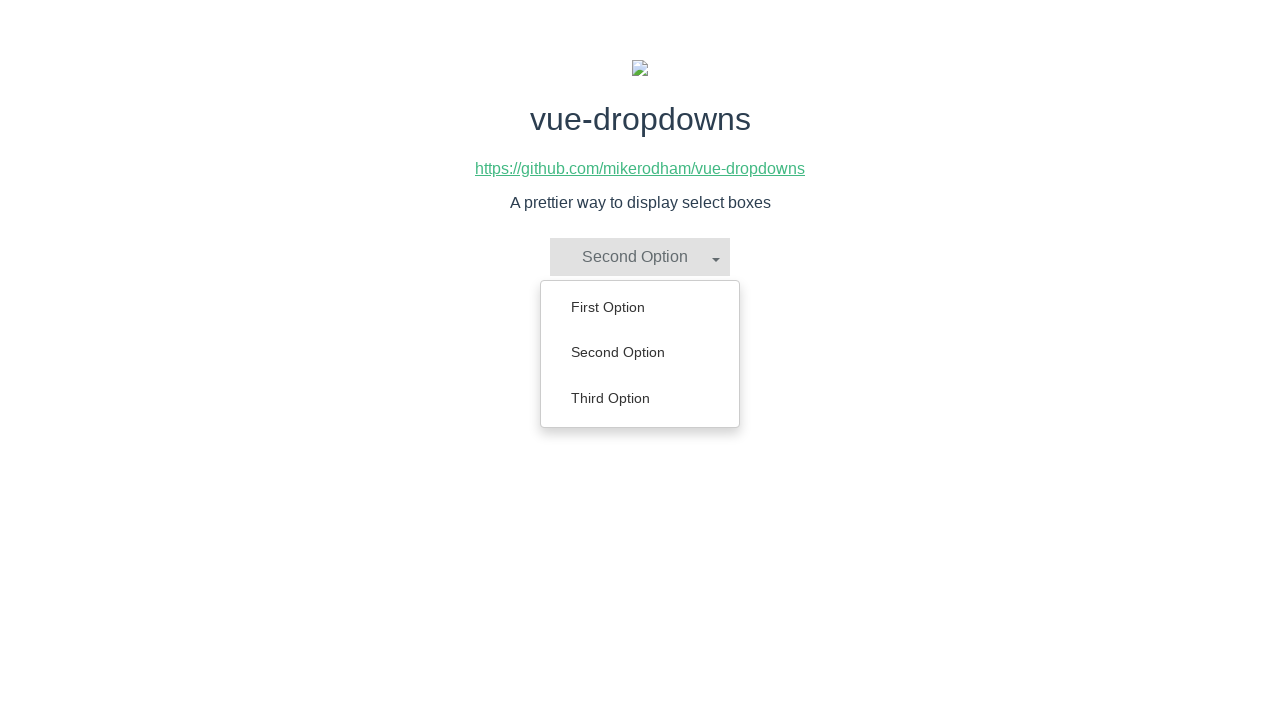

Selected 'Third Option' from dropdown menu at (640, 398) on ul.dropdown-menu a >> text=Third Option
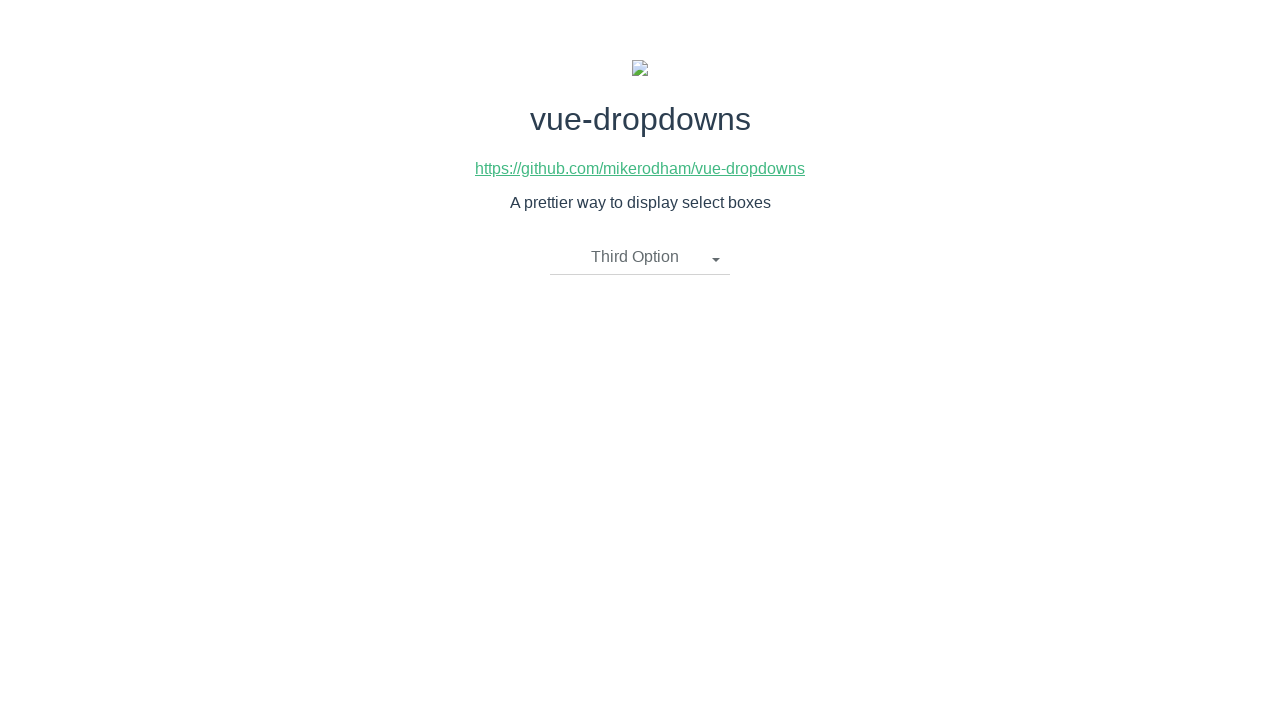

Verified 'Third Option' is displayed in dropdown toggle
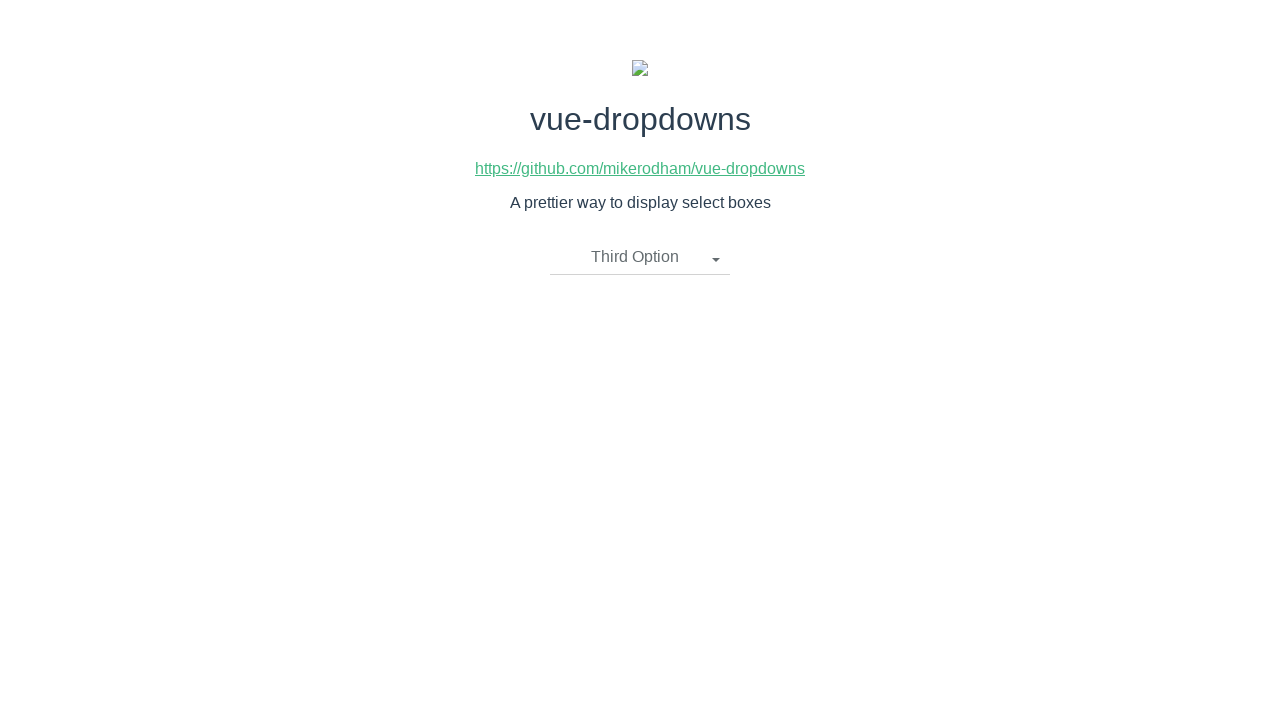

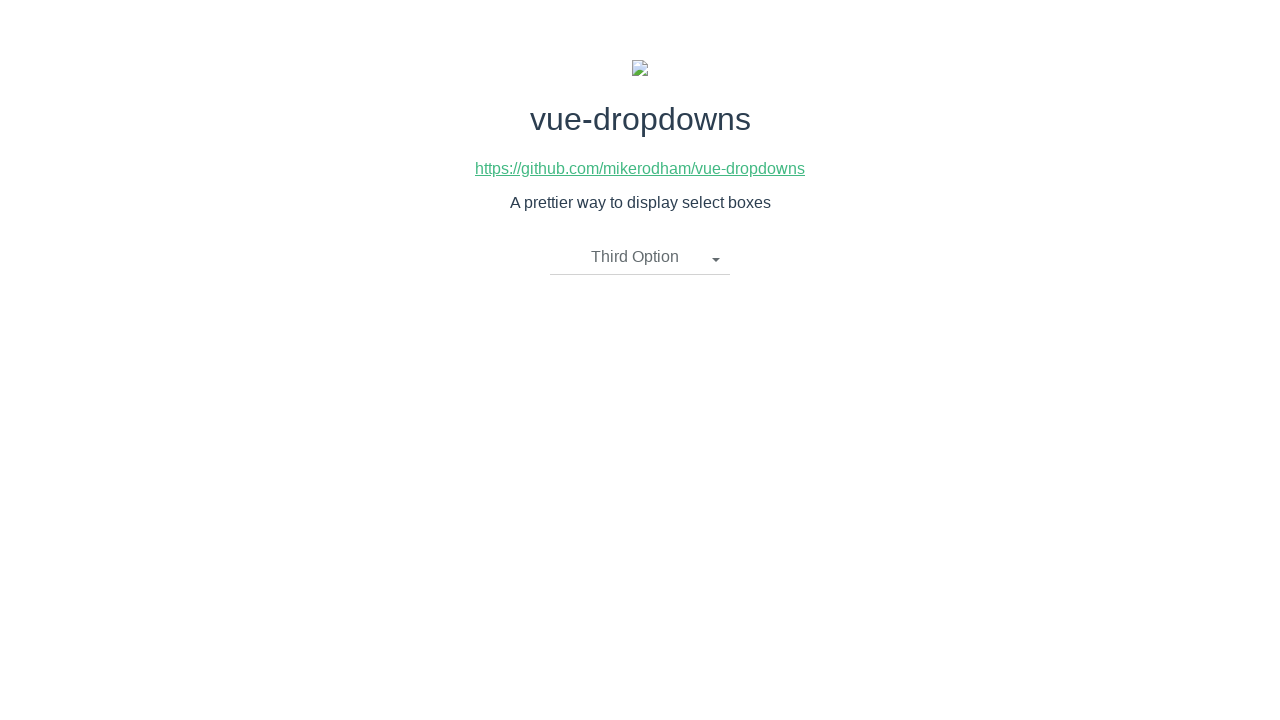